Tests jQuery UI datepicker functionality by selecting dates: first the 15th of the current month, then a date 2 months in the future, and finally today's date by navigating through the calendar.

Starting URL: https://jqueryui.com/datepicker/

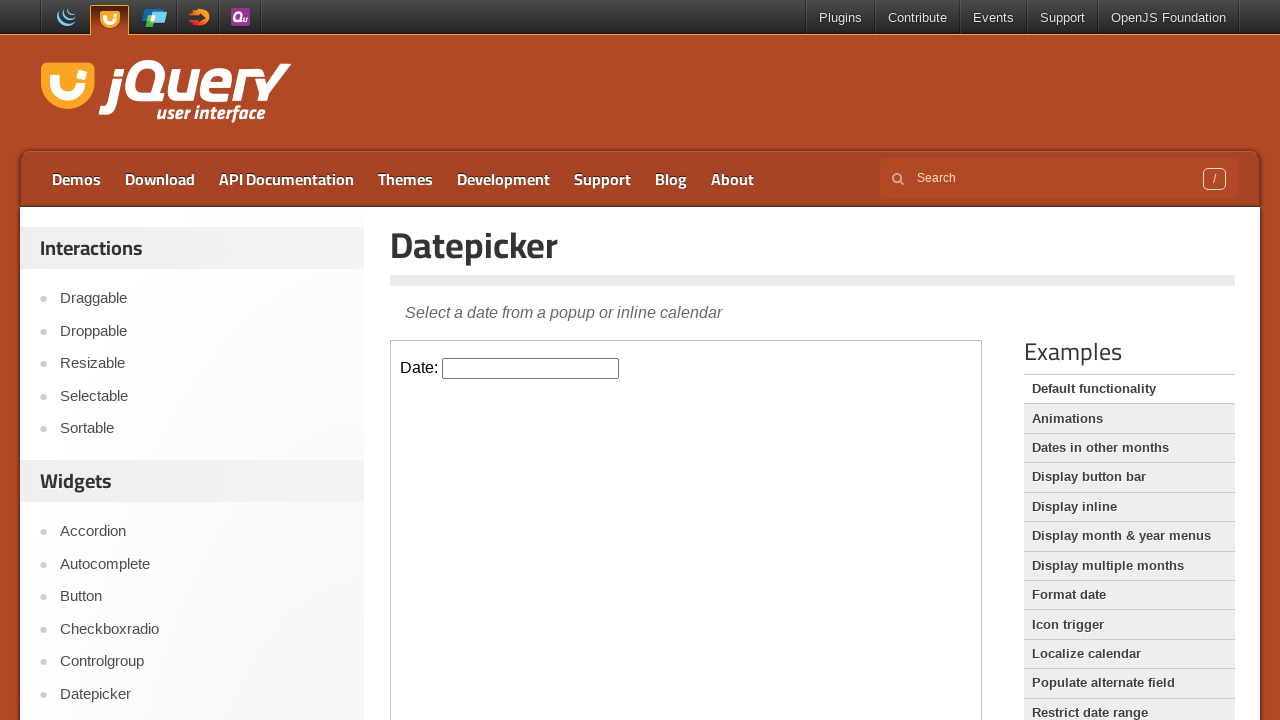

Located demo iframe containing datepicker
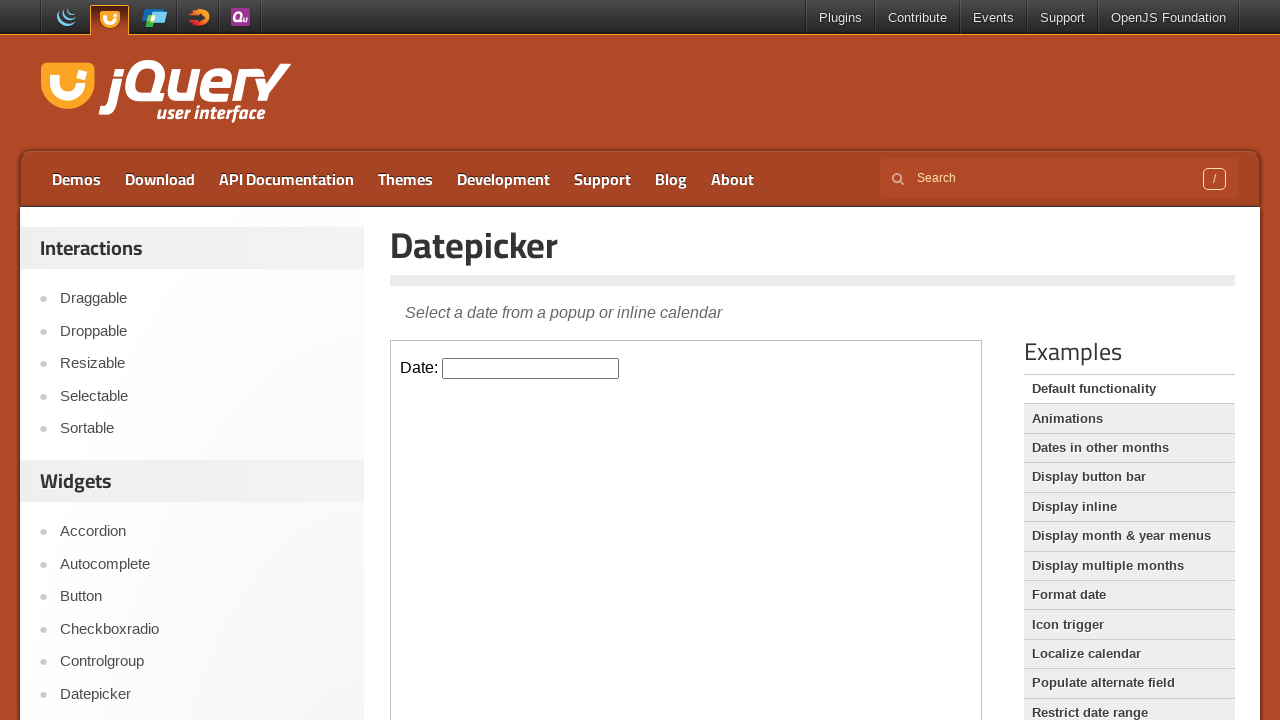

Clicked datepicker input to open calendar at (531, 368) on .demo-frame >> internal:control=enter-frame >> #datepicker
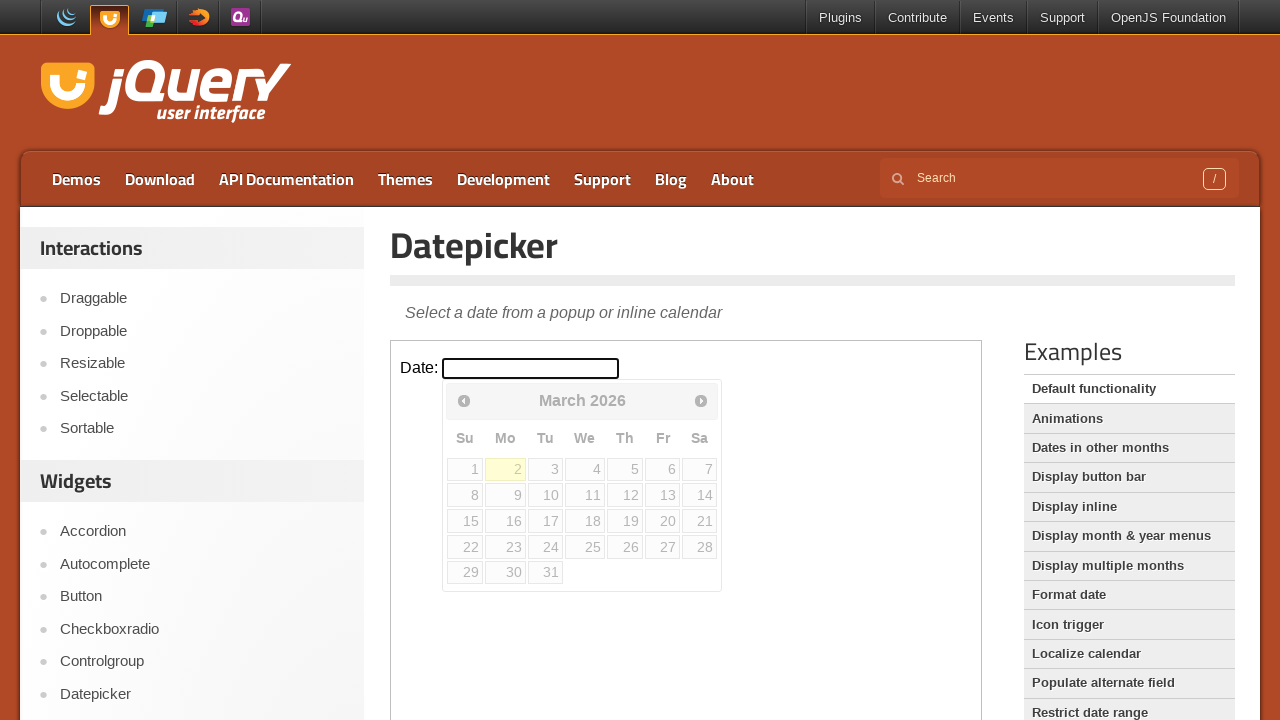

Selected the 15th day of the current month at (465, 521) on .demo-frame >> internal:control=enter-frame >> xpath=//a[text()='15']
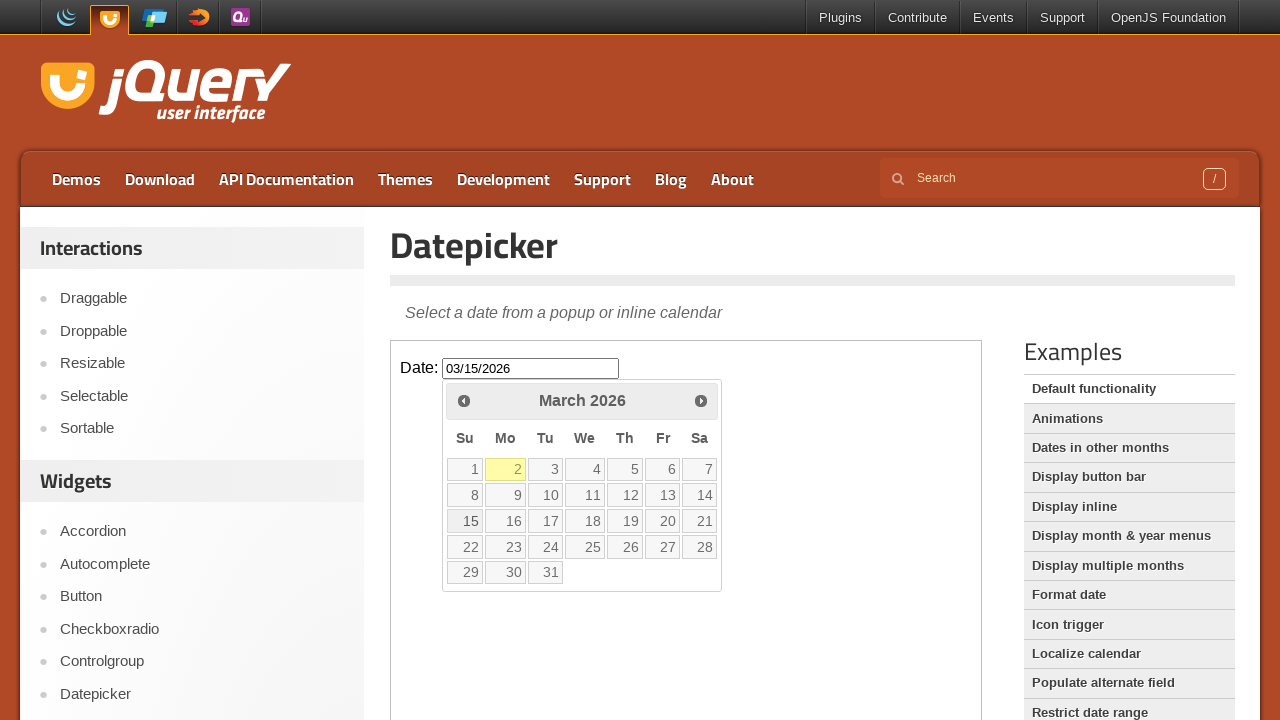

Waited for selection to complete
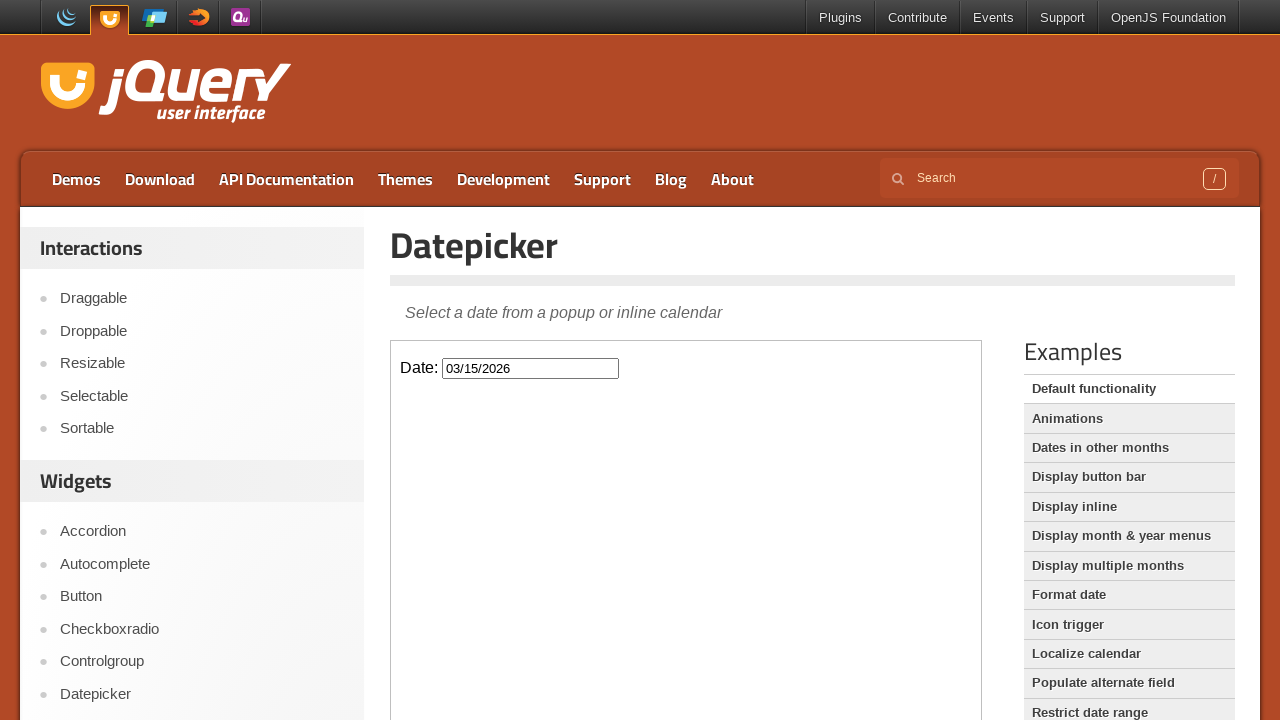

Cleared datepicker input field on .demo-frame >> internal:control=enter-frame >> #datepicker
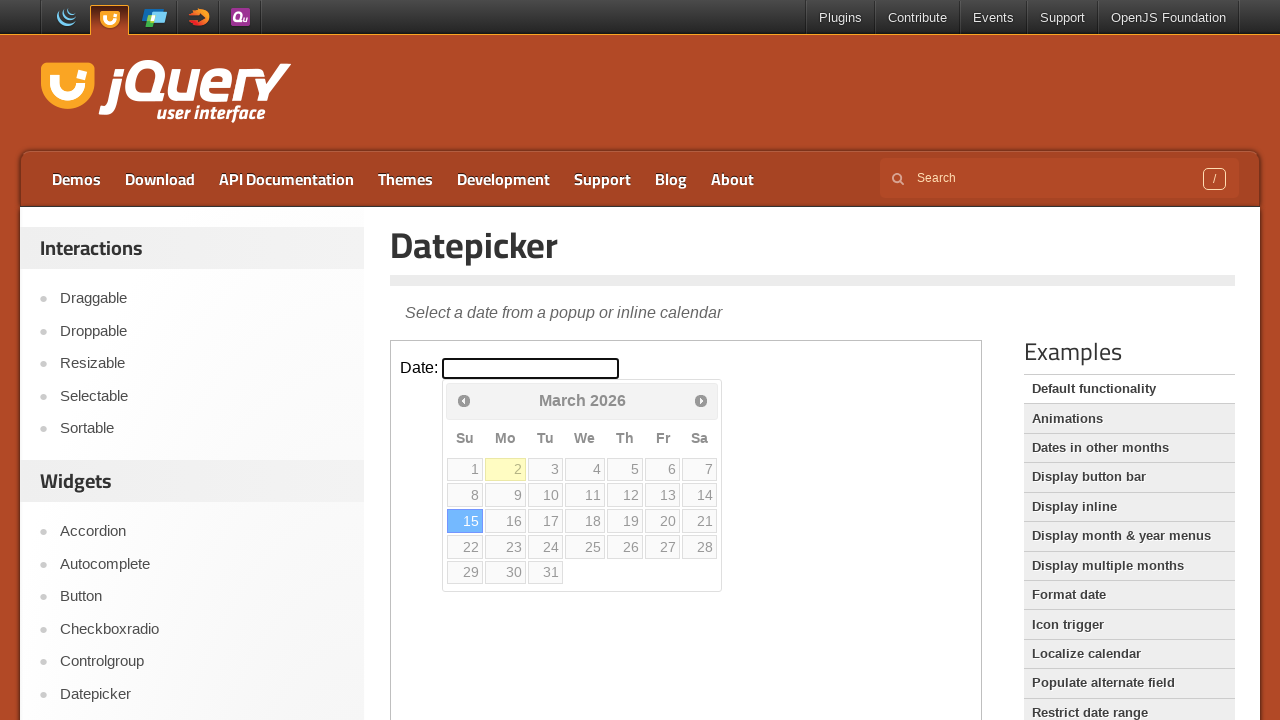

Clicked datepicker input to reopen calendar at (531, 368) on .demo-frame >> internal:control=enter-frame >> #datepicker
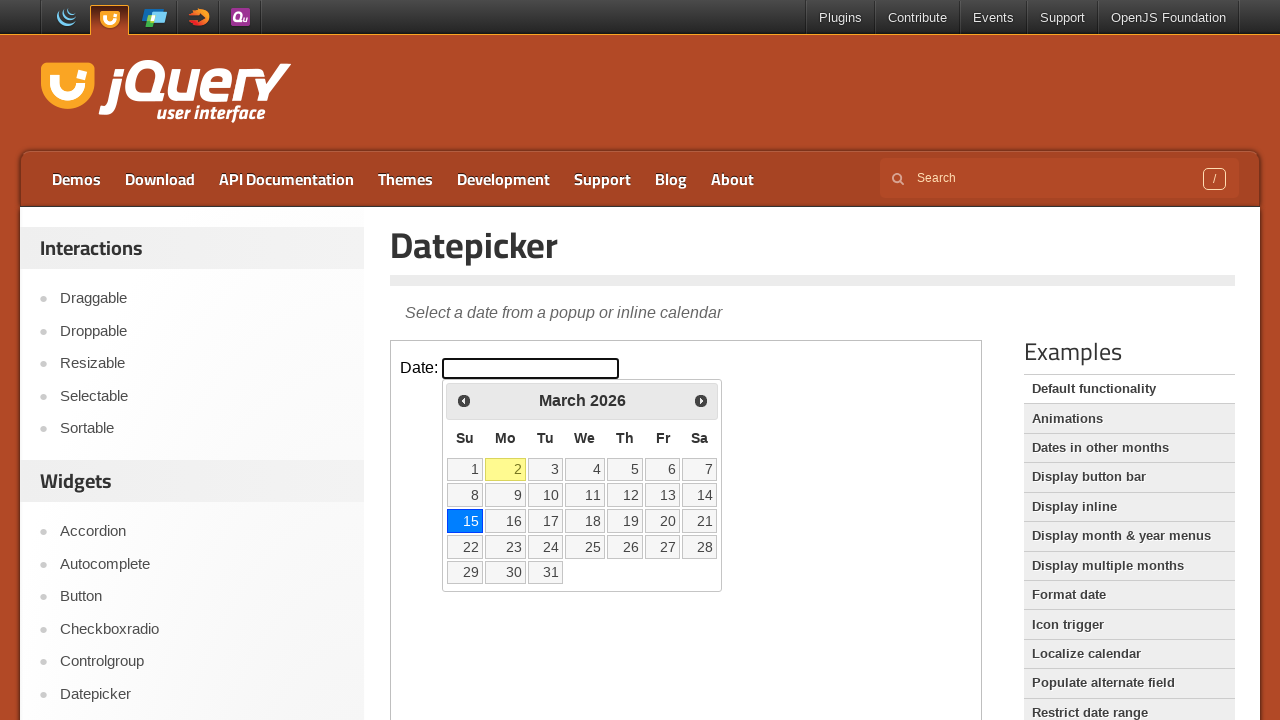

Clicked Next button to navigate forward one month at (701, 400) on .demo-frame >> internal:control=enter-frame >> xpath=//span[text()='Next']
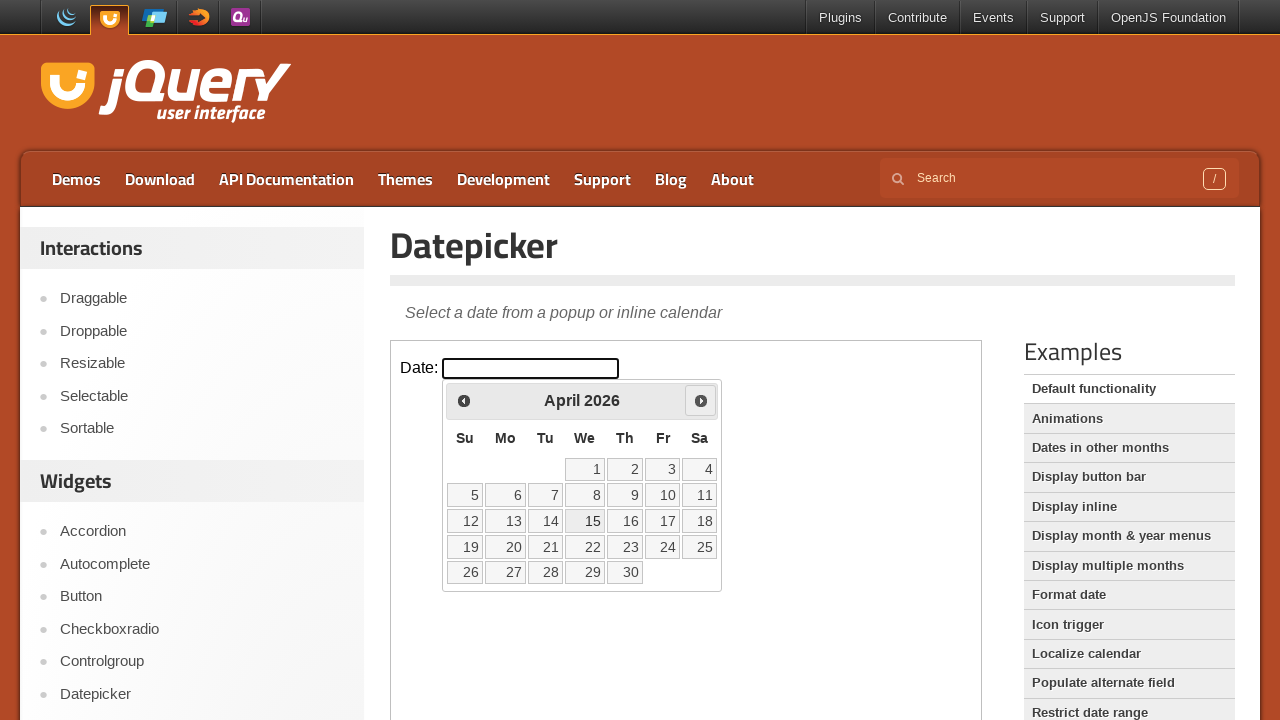

Clicked Next button again to navigate forward second month at (701, 400) on .demo-frame >> internal:control=enter-frame >> xpath=//span[text()='Next']
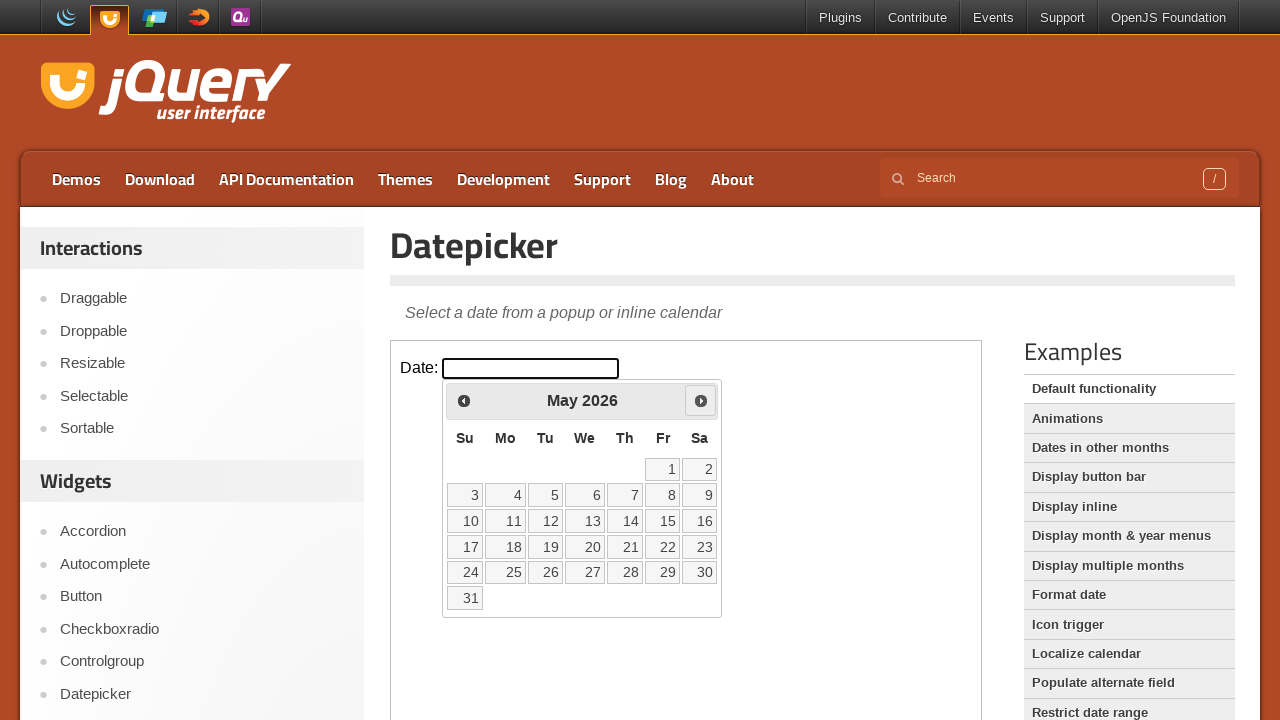

Selected the 10th day of the month 2 months ahead at (465, 521) on .demo-frame >> internal:control=enter-frame >> xpath=//a[text()='10']
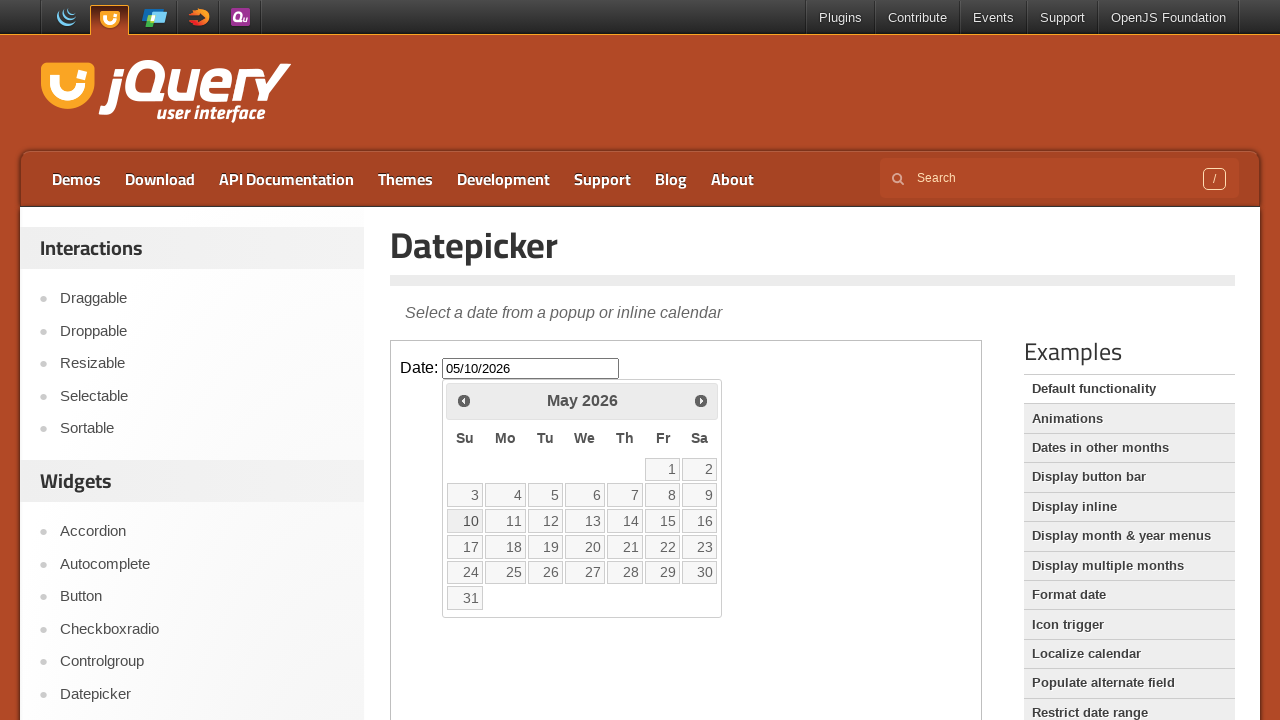

Waited for selection to complete
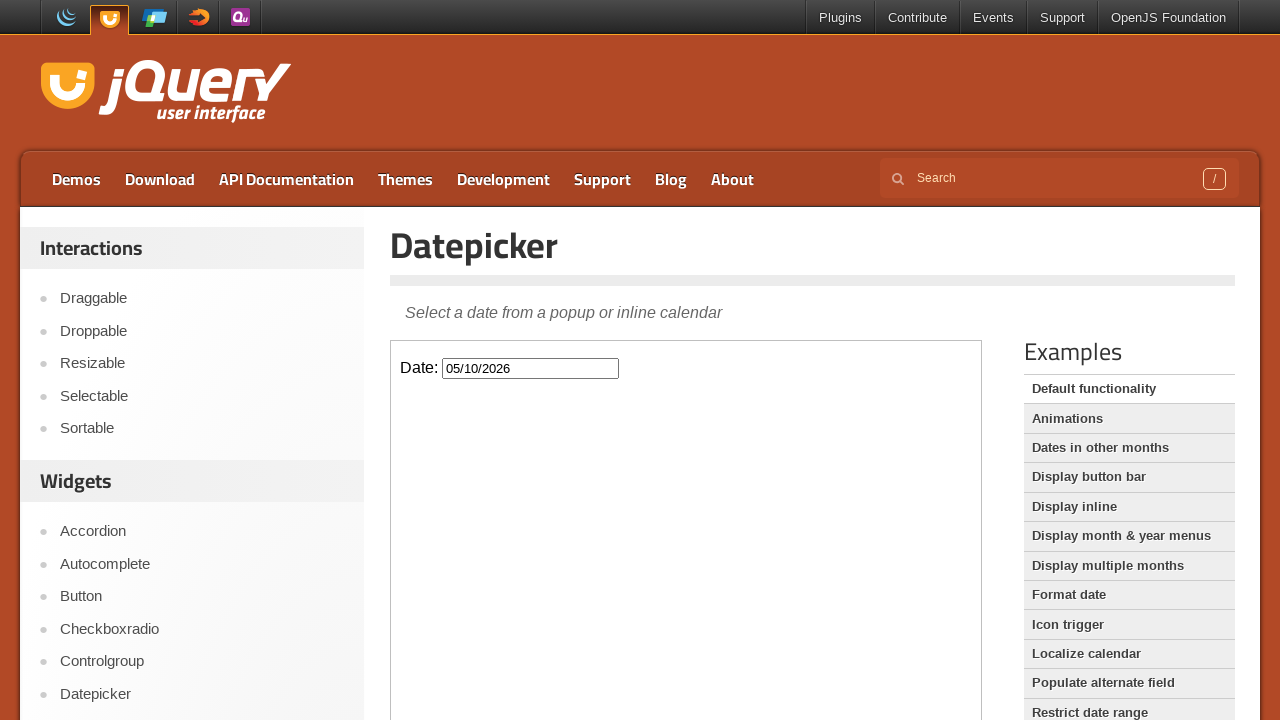

Cleared datepicker input field on .demo-frame >> internal:control=enter-frame >> #datepicker
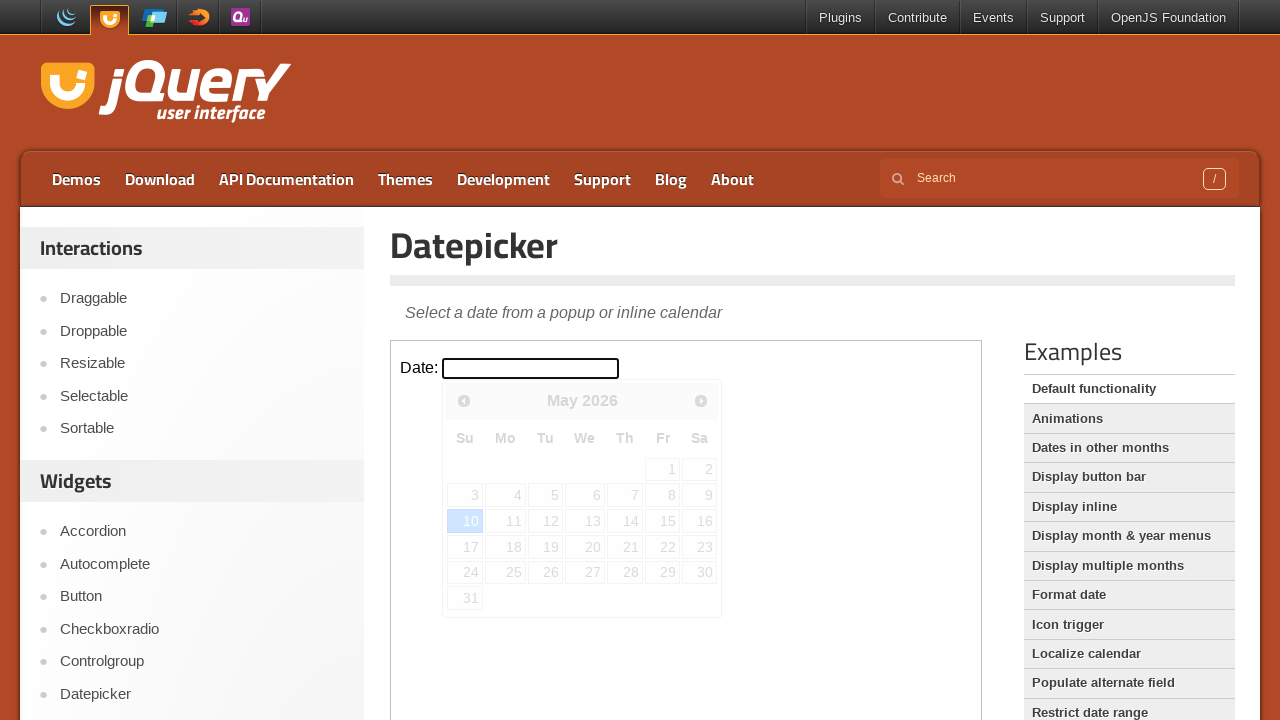

Clicked datepicker input to reopen calendar for today's date selection at (531, 368) on .demo-frame >> internal:control=enter-frame >> #datepicker
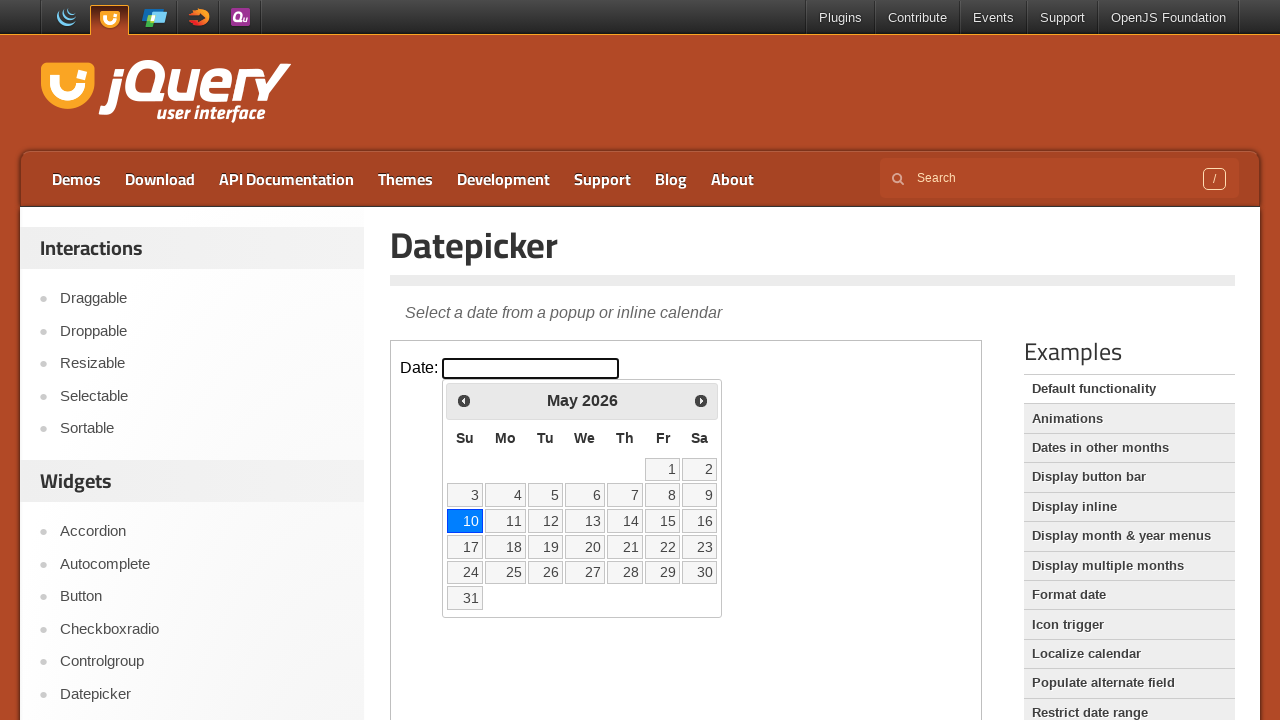

Calculated today's date as day 2
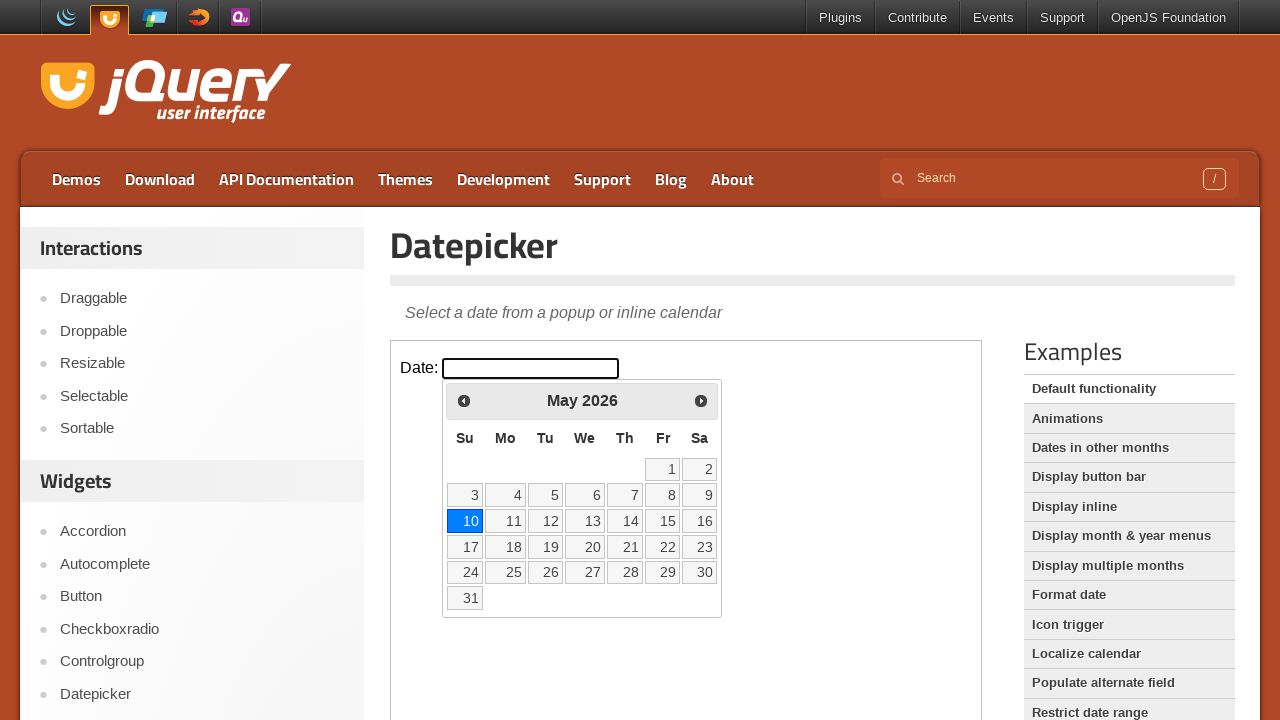

Clicked Prev button to navigate back one month at (464, 400) on .demo-frame >> internal:control=enter-frame >> xpath=//span[text()='Prev']
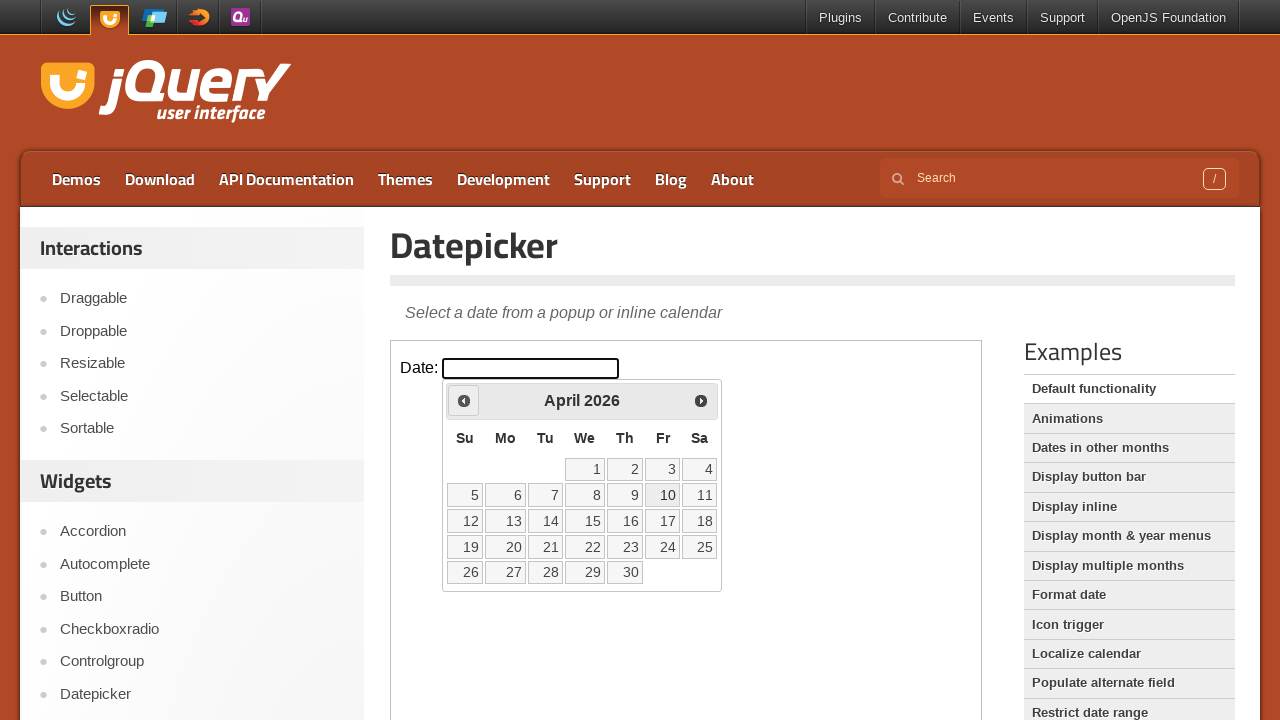

Clicked Prev button again to navigate back to current month at (464, 400) on .demo-frame >> internal:control=enter-frame >> xpath=//span[text()='Prev']
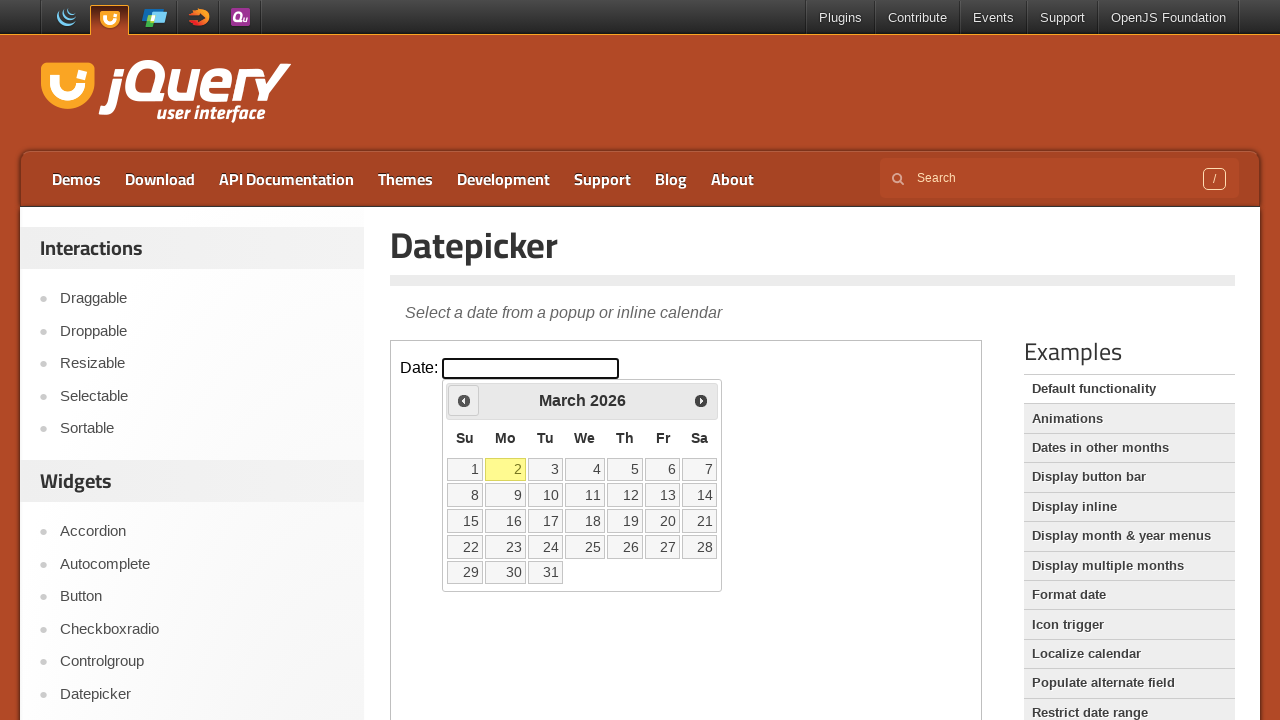

Selected today's date (day 2) from the calendar at (506, 469) on .demo-frame >> internal:control=enter-frame >> //a[text()='2']
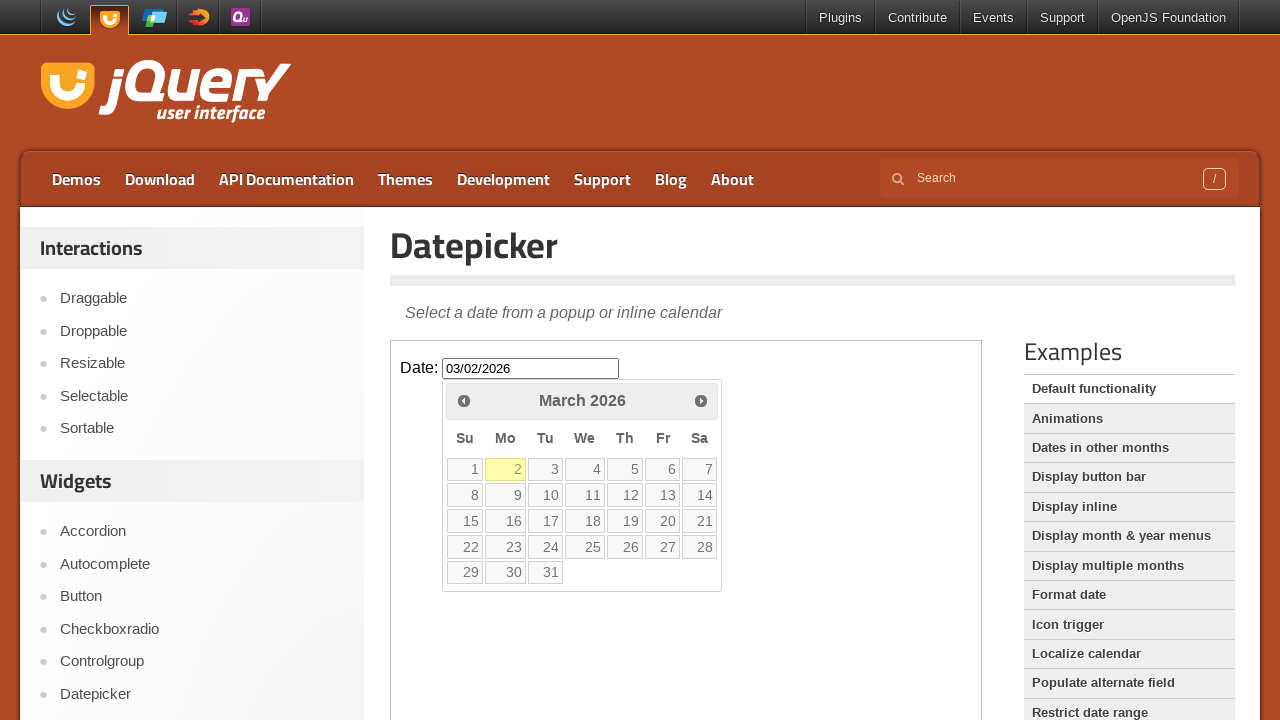

Waited for final selection to complete and display result
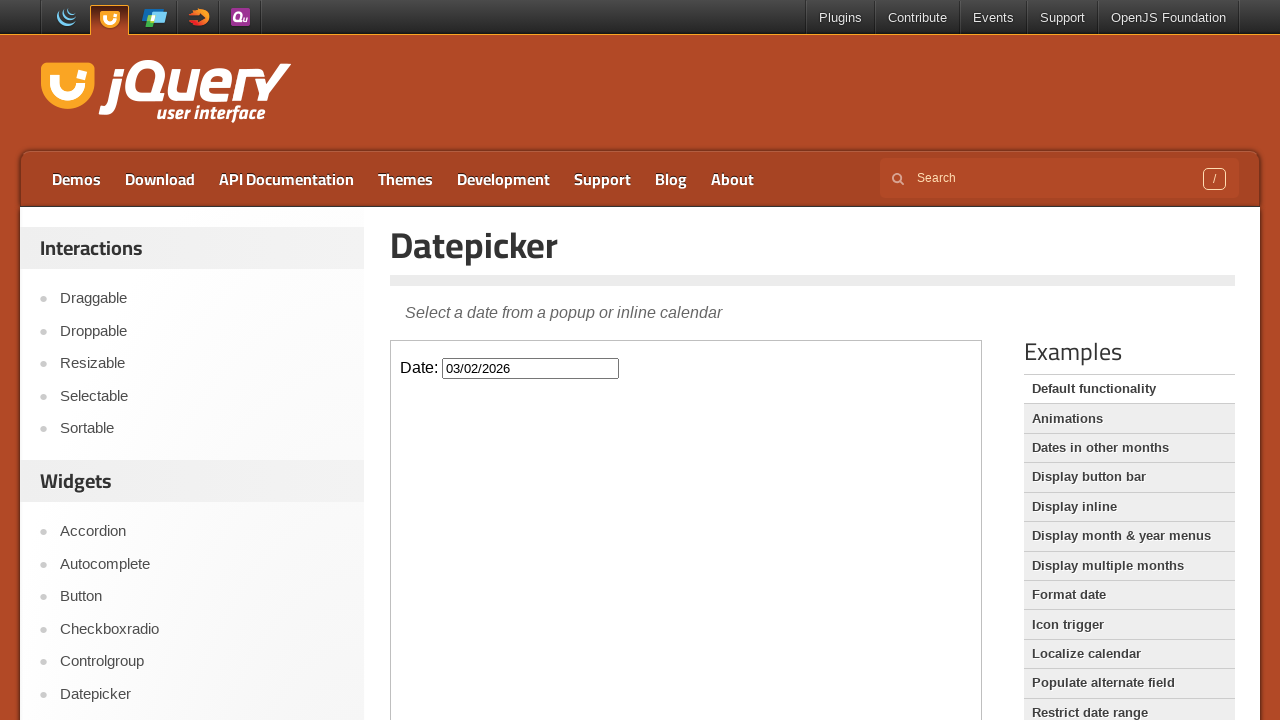

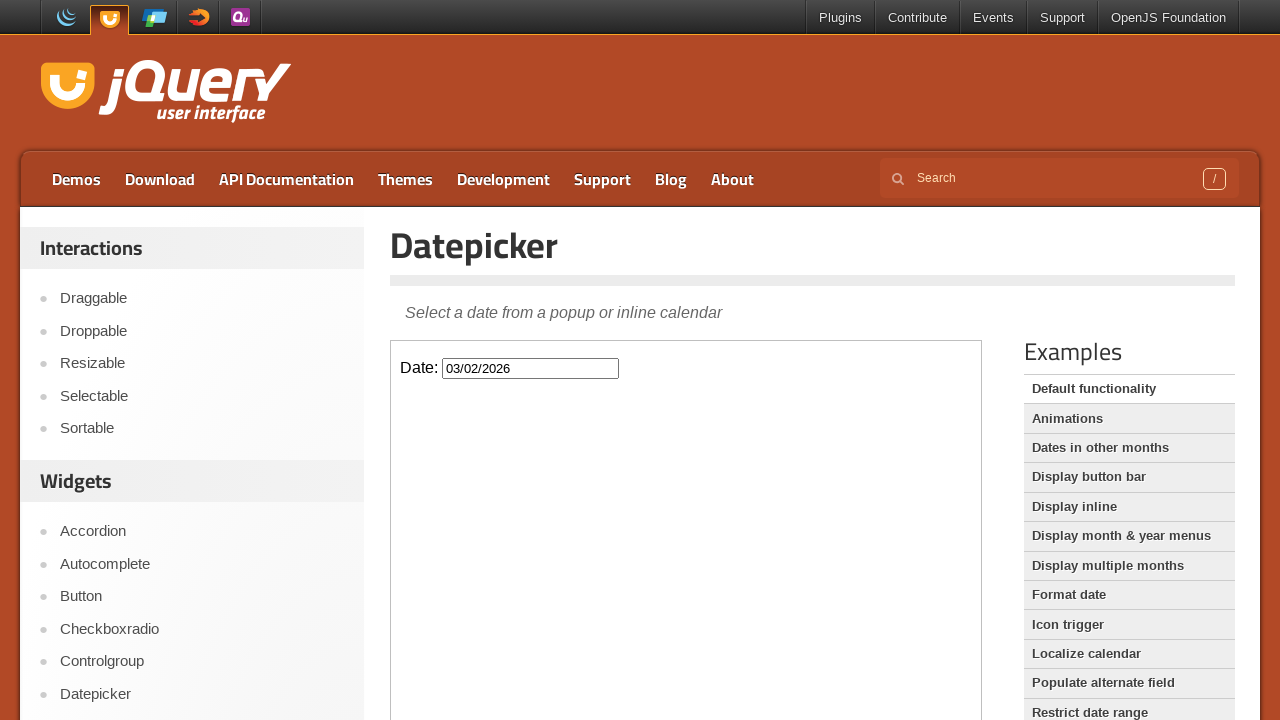